Tests JavaScript prompt dialog by clicking a button that triggers a prompt, entering a name, accepting it, and verifying the result displays the entered name

Starting URL: https://testcenter.techproeducation.com/index.php?page=javascript-alerts

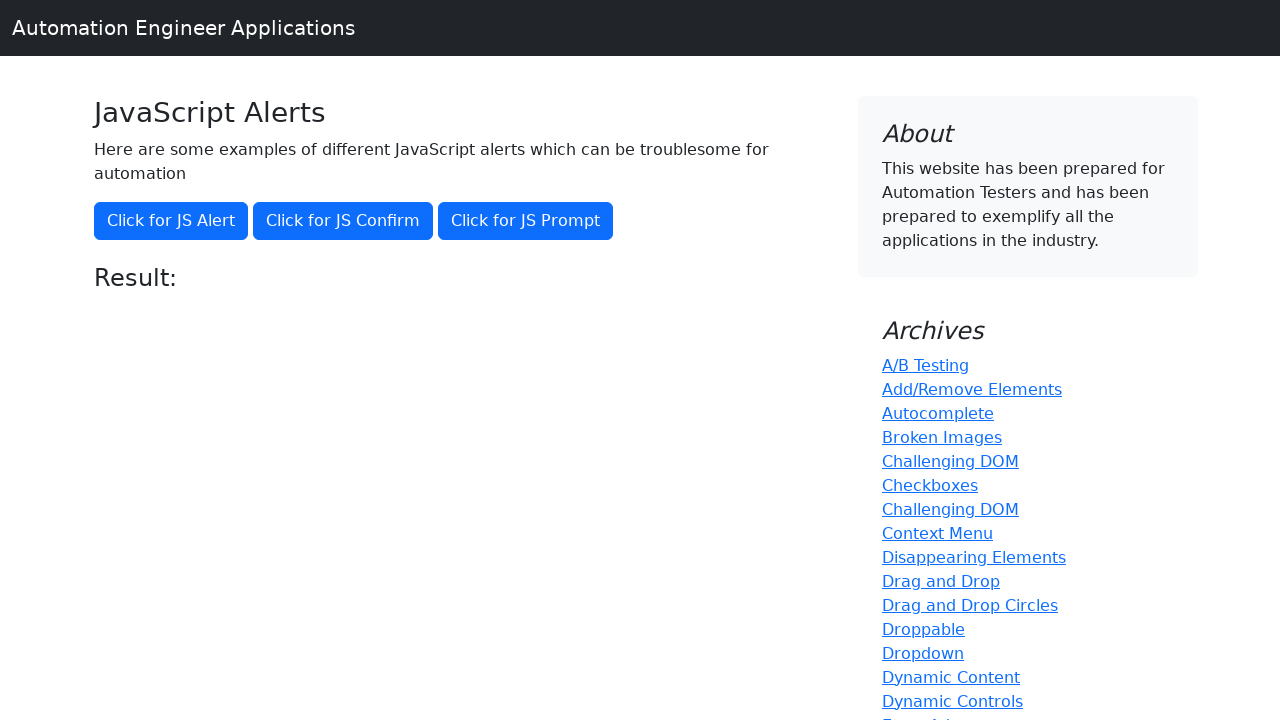

Set up dialog handler to accept prompt with 'Marcus'
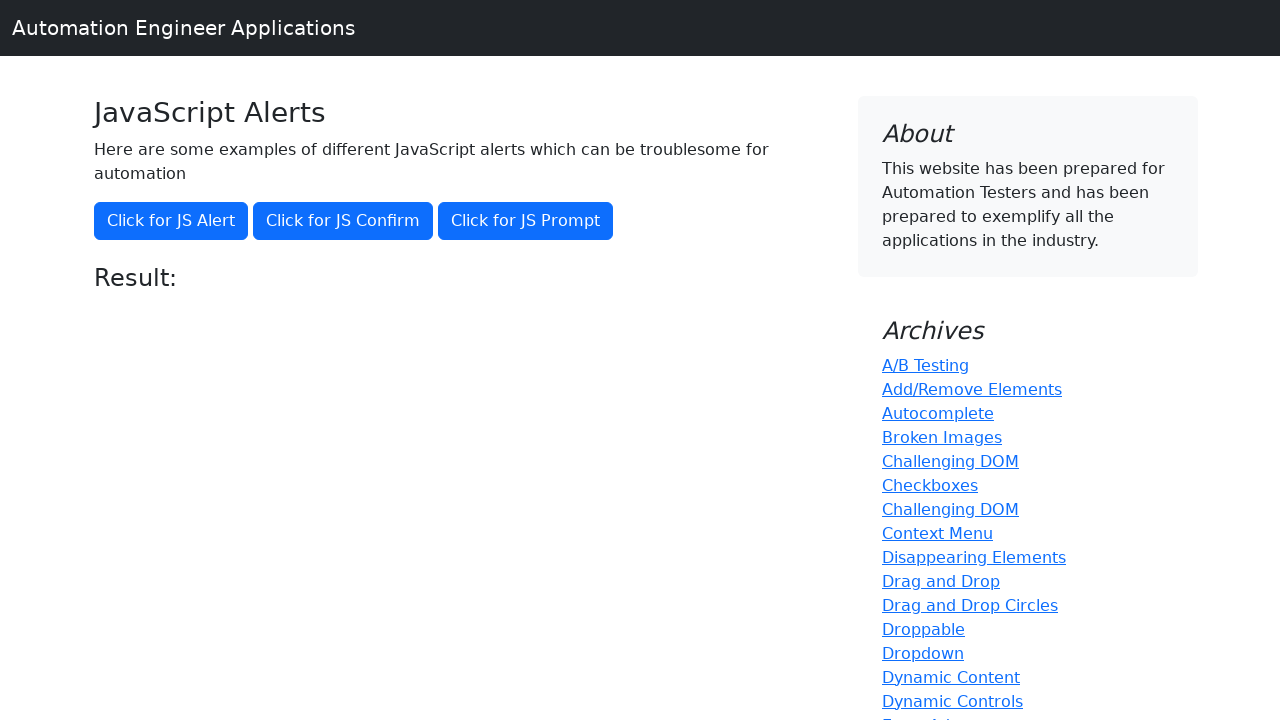

Clicked button to trigger JavaScript prompt dialog at (526, 221) on button[onclick='jsPrompt()']
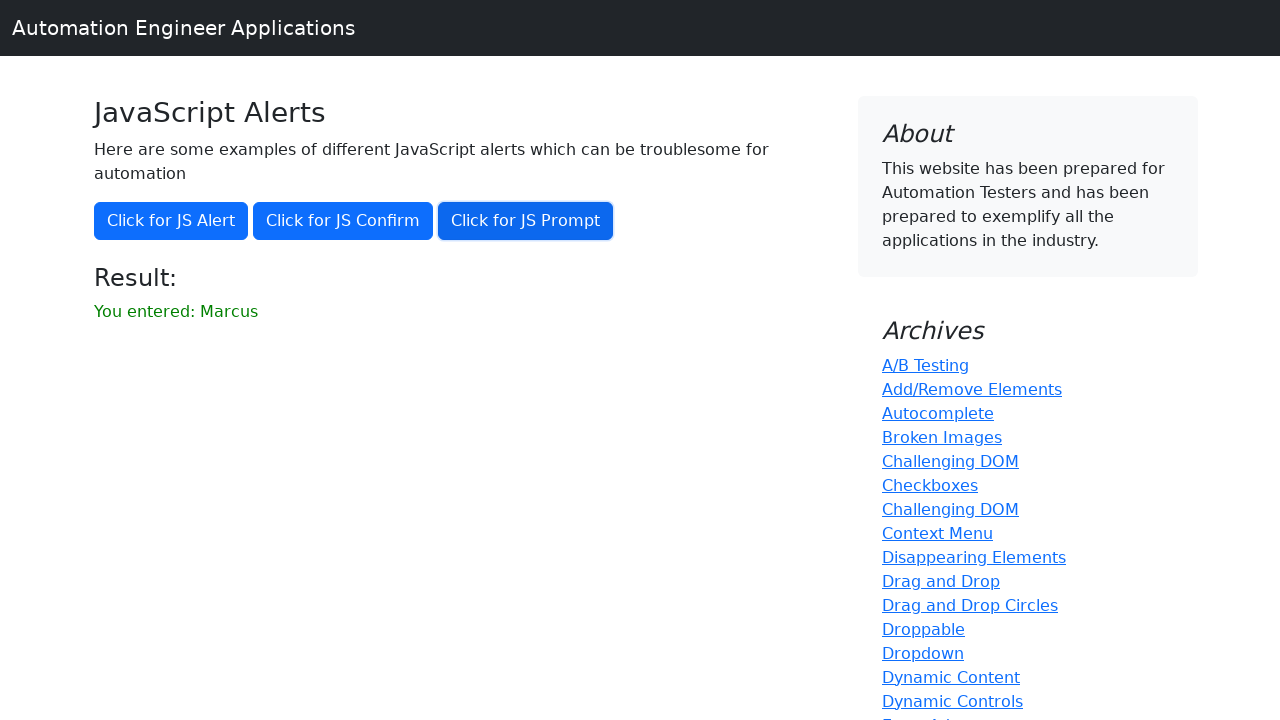

Waited for result message to appear
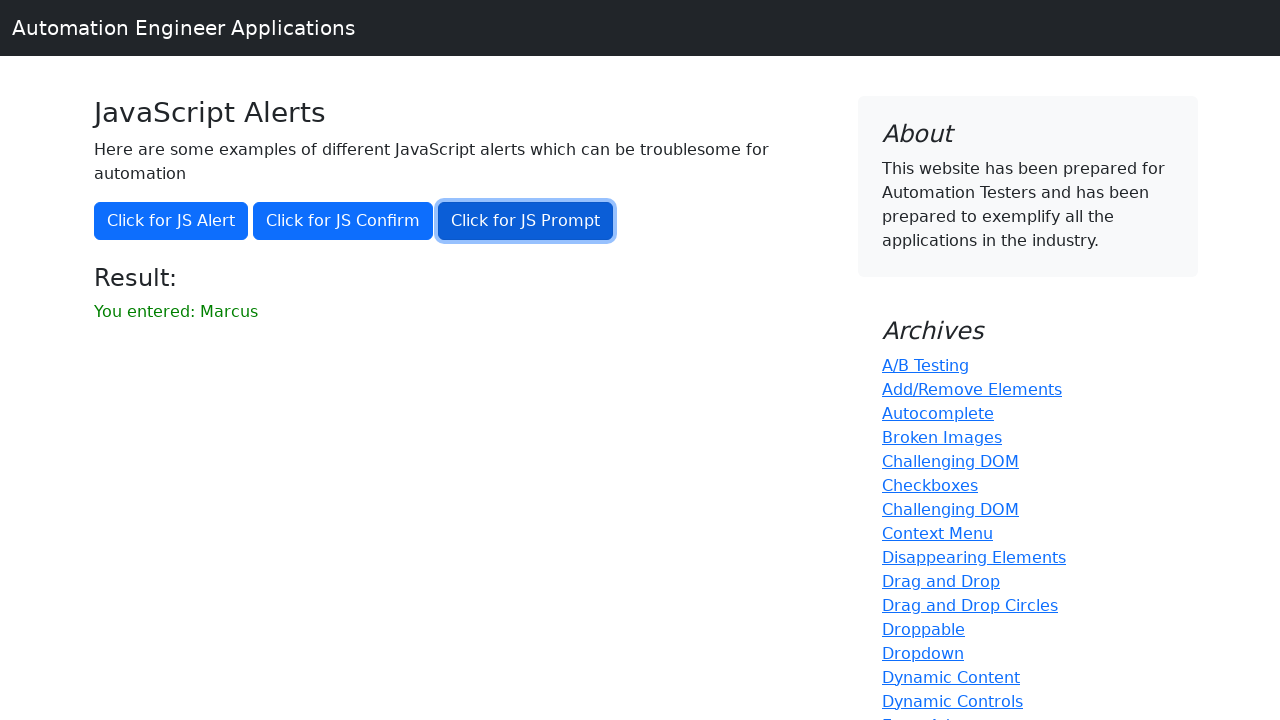

Retrieved result text content
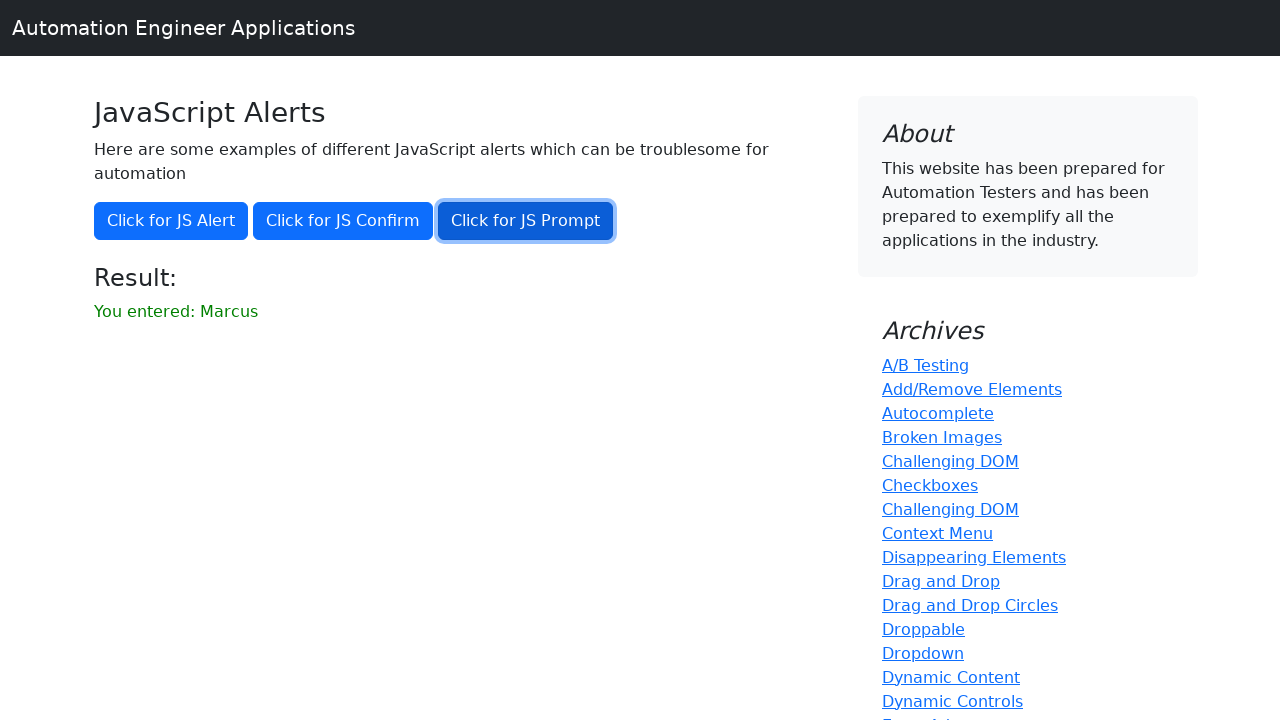

Verified result contains entered name 'Marcus'
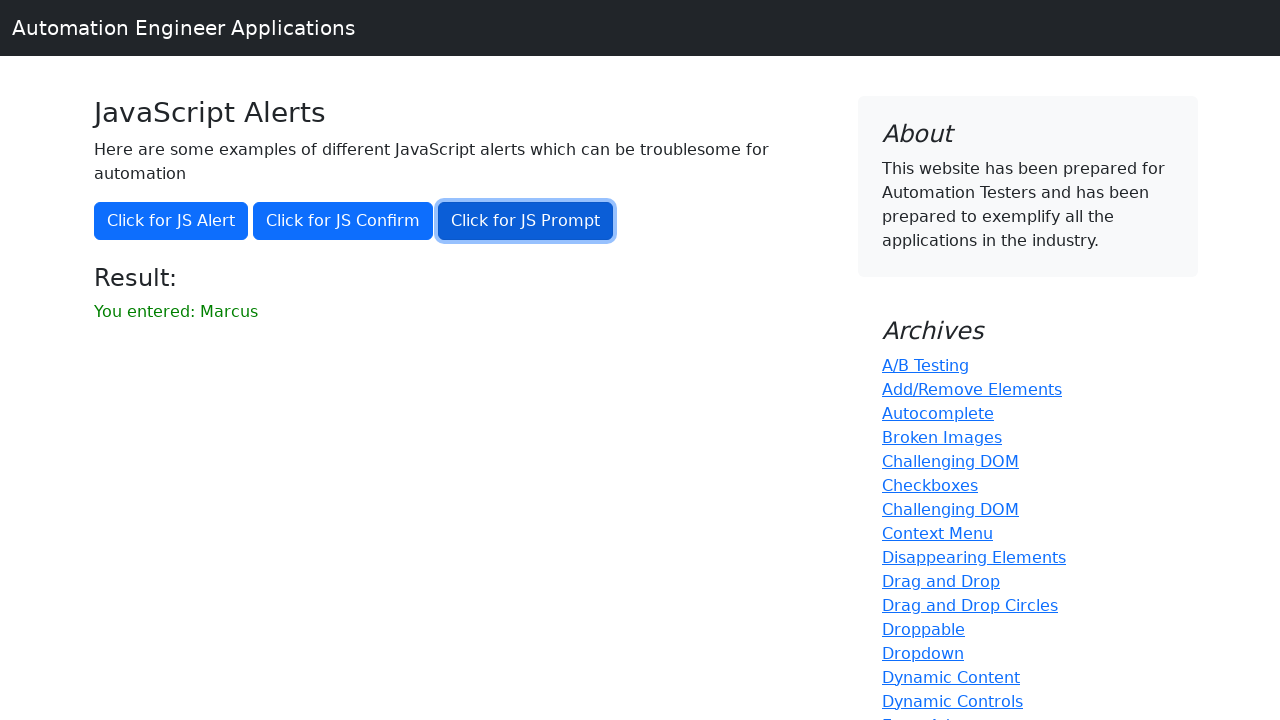

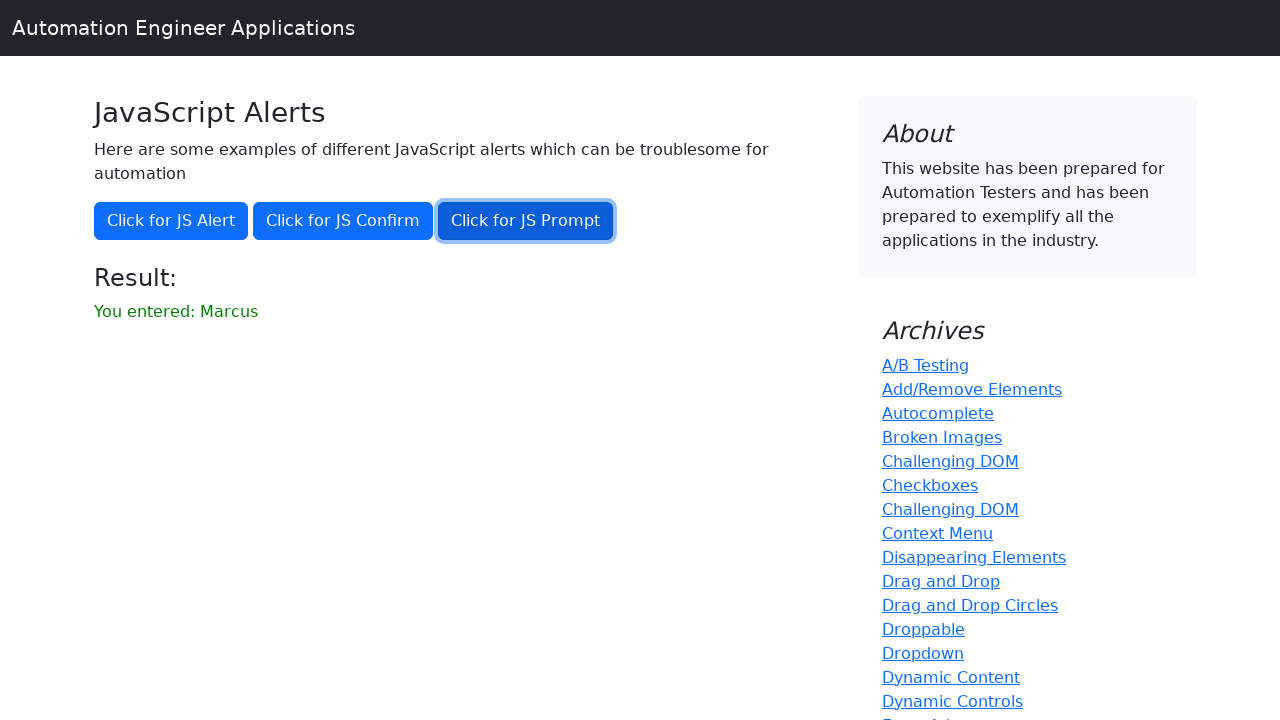